Tests that the browser back button works correctly with todo filters

Starting URL: https://demo.playwright.dev/todomvc

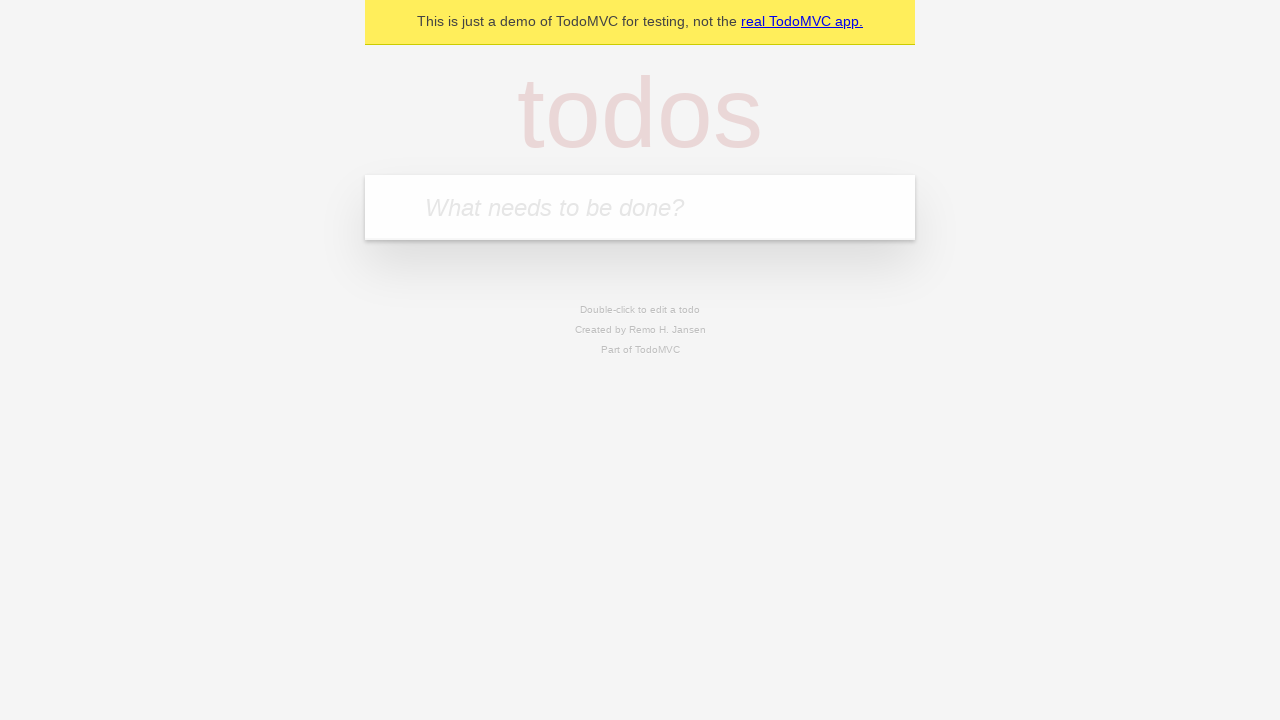

Filled todo input with 'buy some cheese' on internal:attr=[placeholder="What needs to be done?"i]
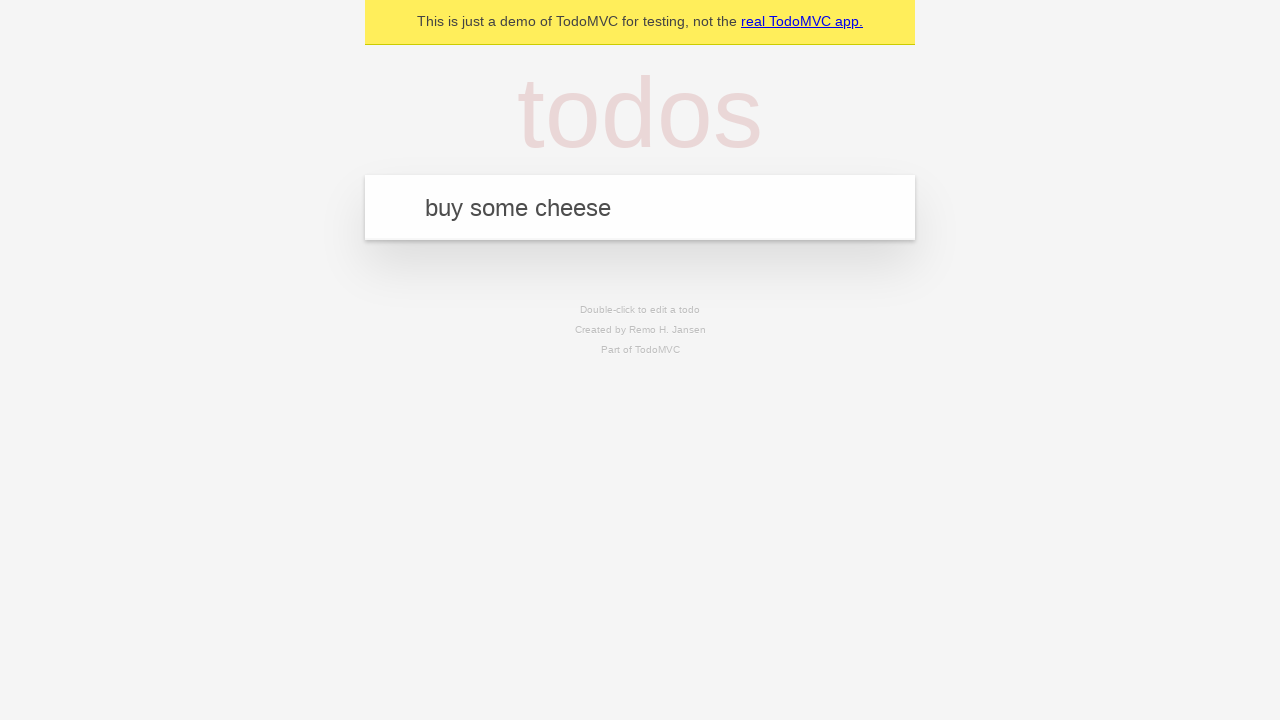

Pressed Enter to add first todo on internal:attr=[placeholder="What needs to be done?"i]
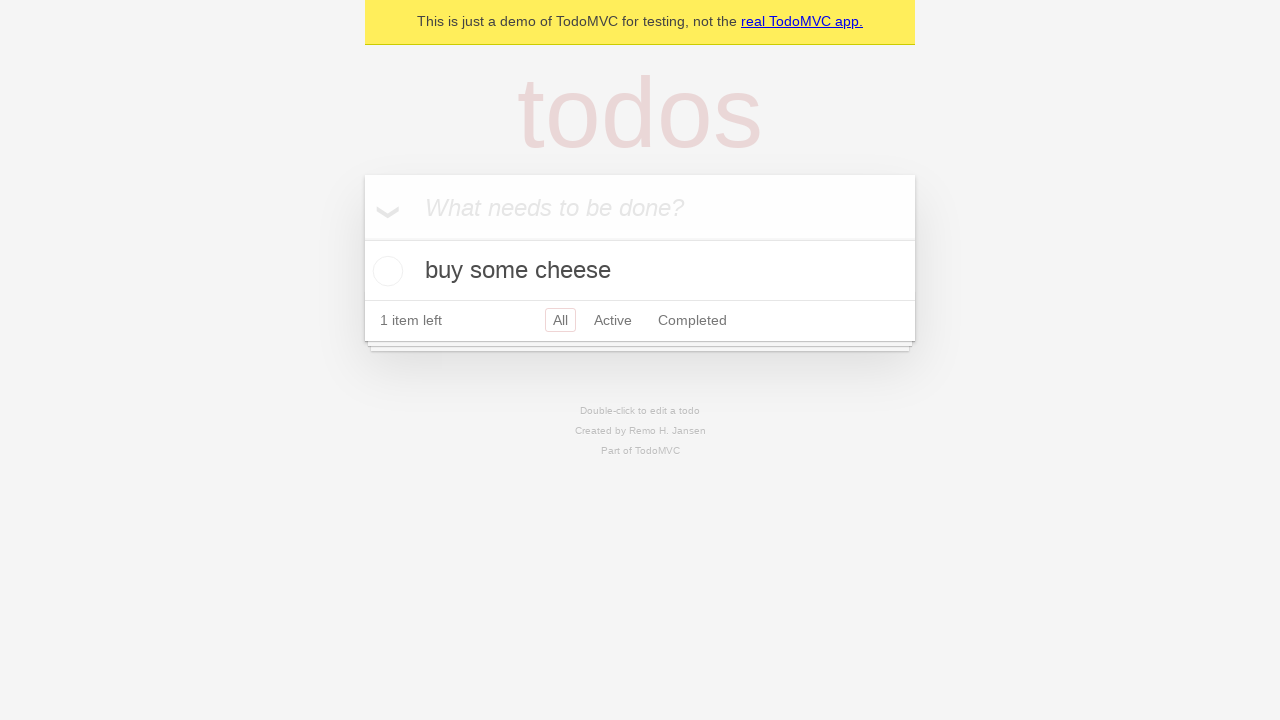

Filled todo input with 'feed the cat' on internal:attr=[placeholder="What needs to be done?"i]
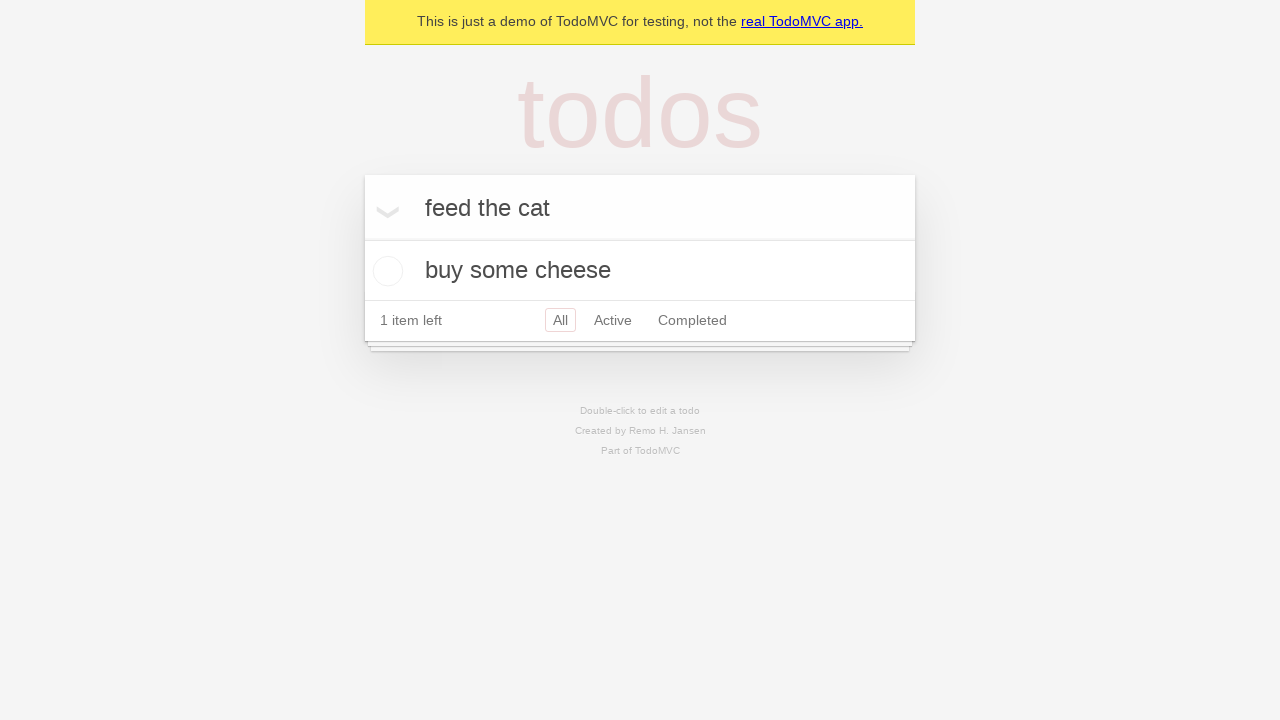

Pressed Enter to add second todo on internal:attr=[placeholder="What needs to be done?"i]
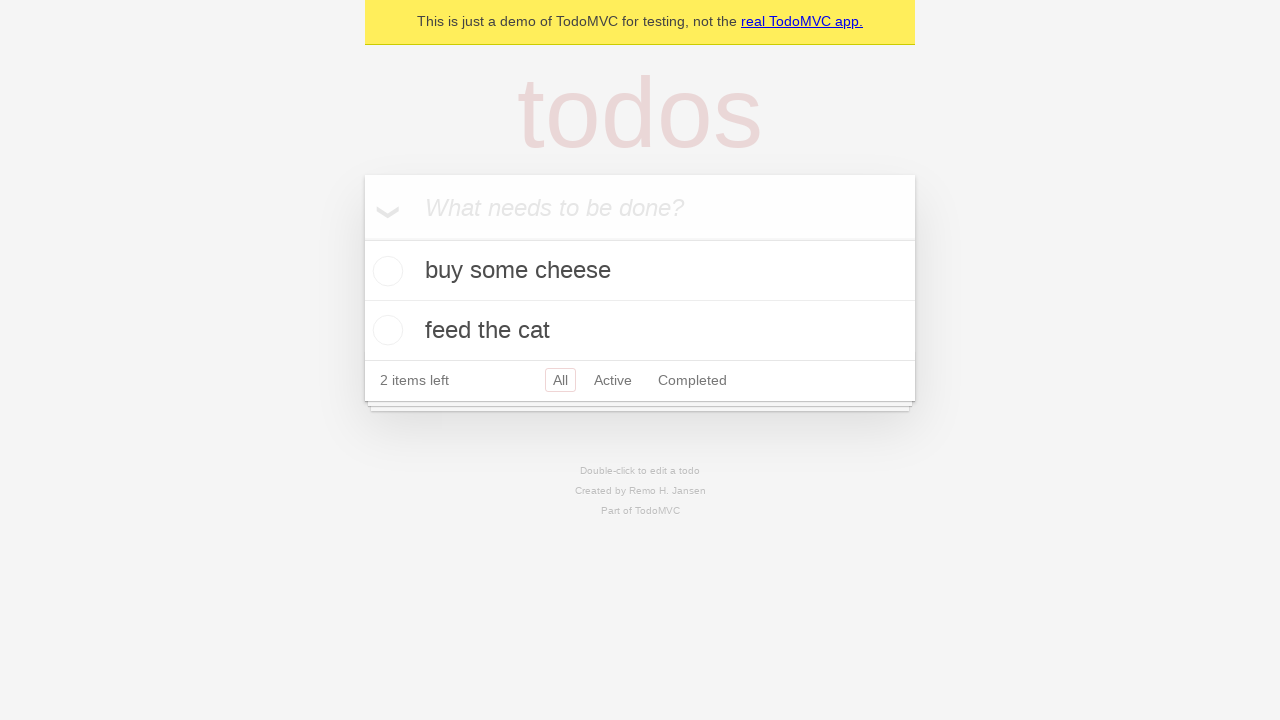

Filled todo input with 'book a doctors appointment' on internal:attr=[placeholder="What needs to be done?"i]
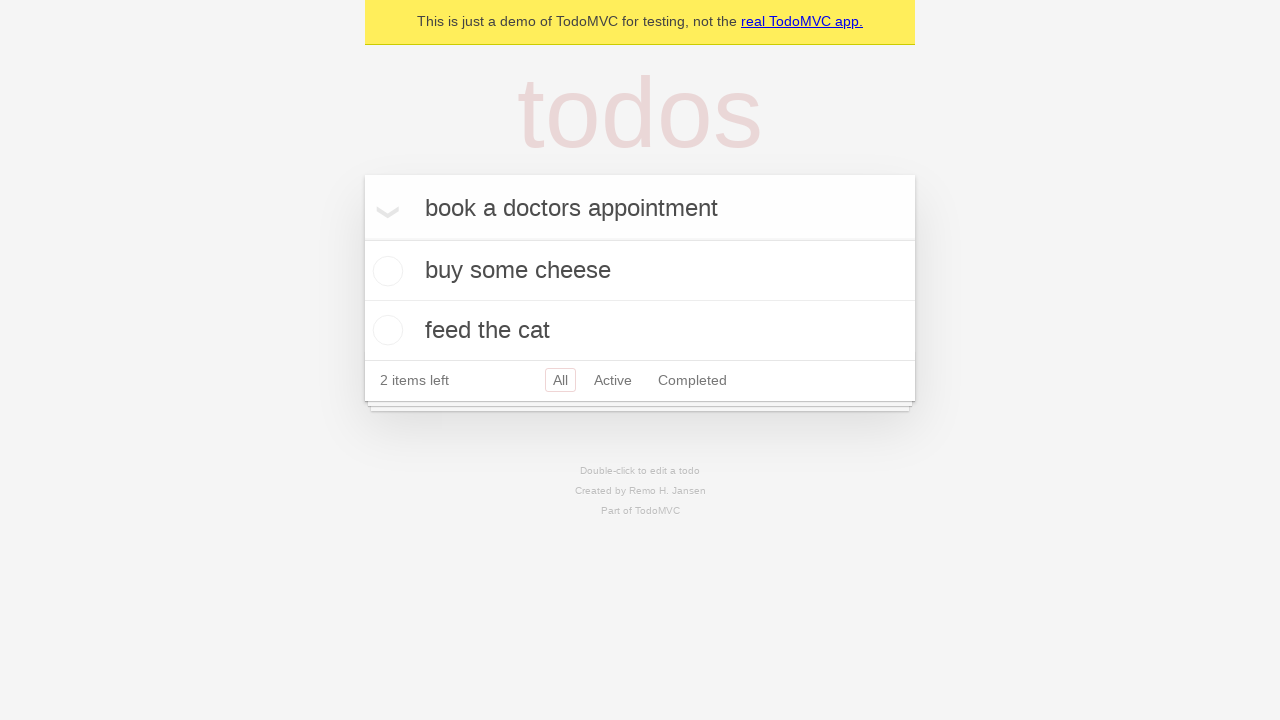

Pressed Enter to add third todo on internal:attr=[placeholder="What needs to be done?"i]
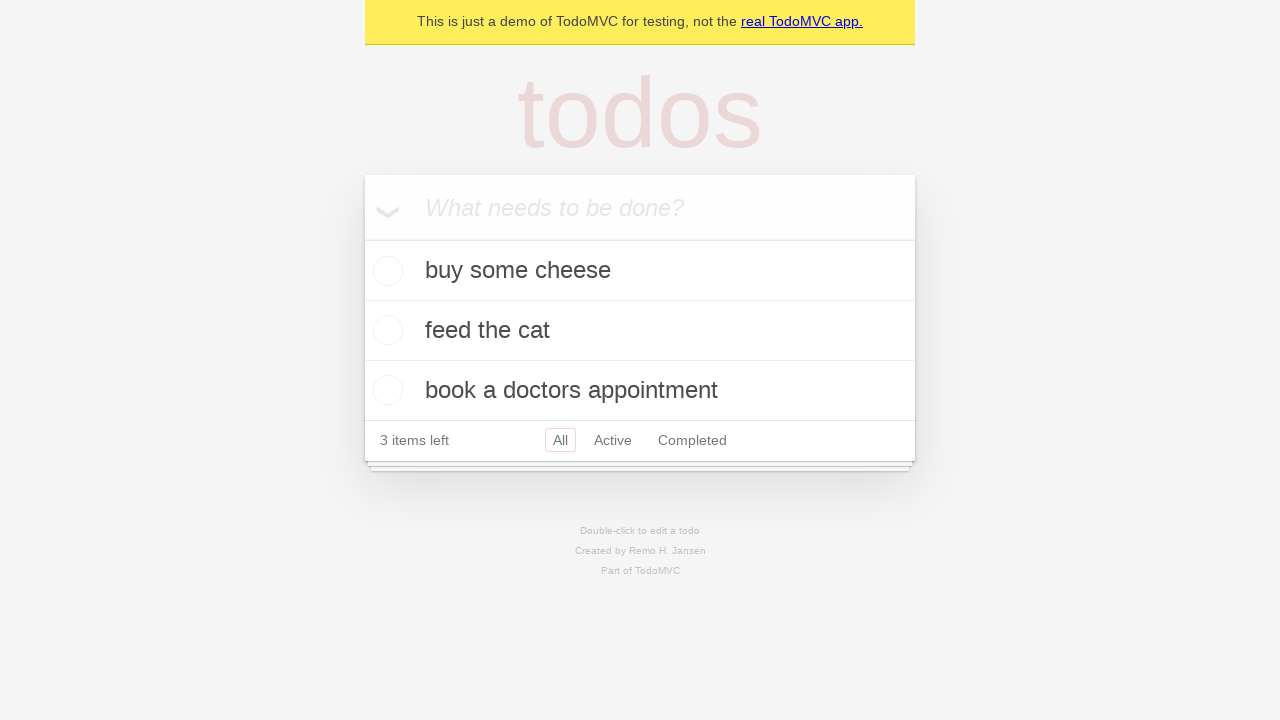

Checked the second todo item at (385, 330) on internal:testid=[data-testid="todo-item"s] >> nth=1 >> internal:role=checkbox
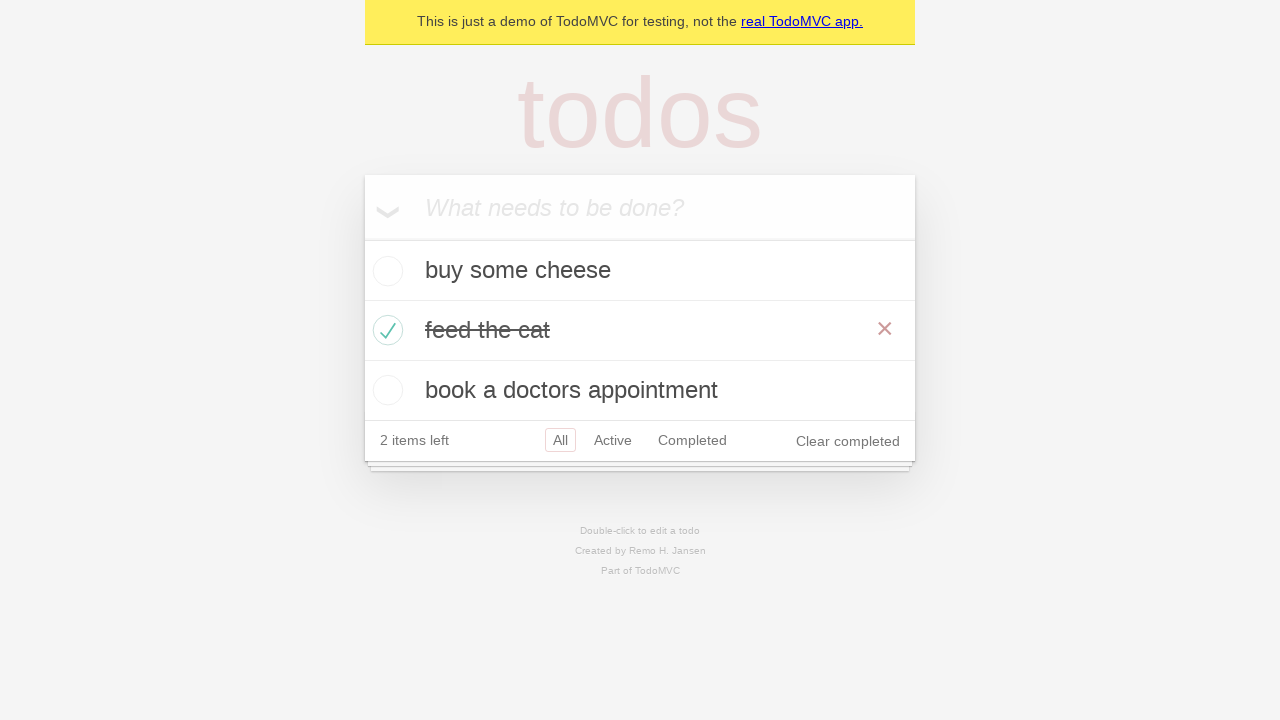

Clicked All filter at (560, 440) on internal:role=link[name="All"i]
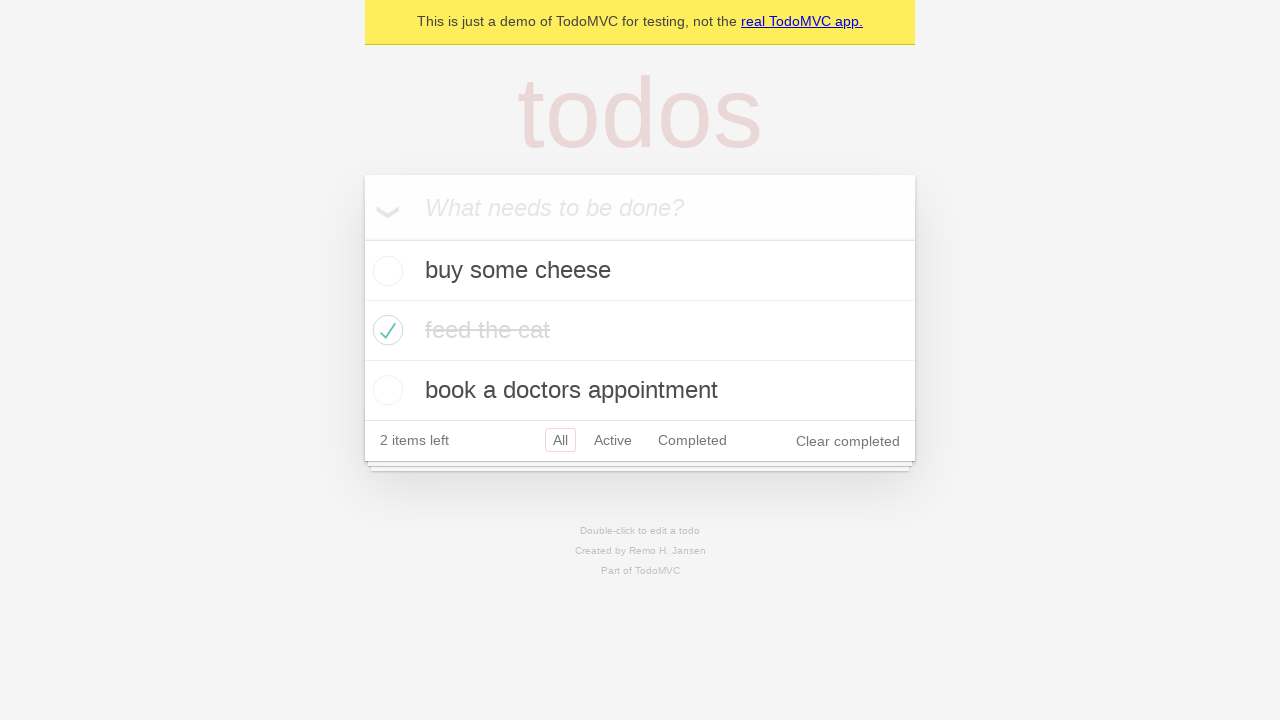

Clicked Active filter at (613, 440) on internal:role=link[name="Active"i]
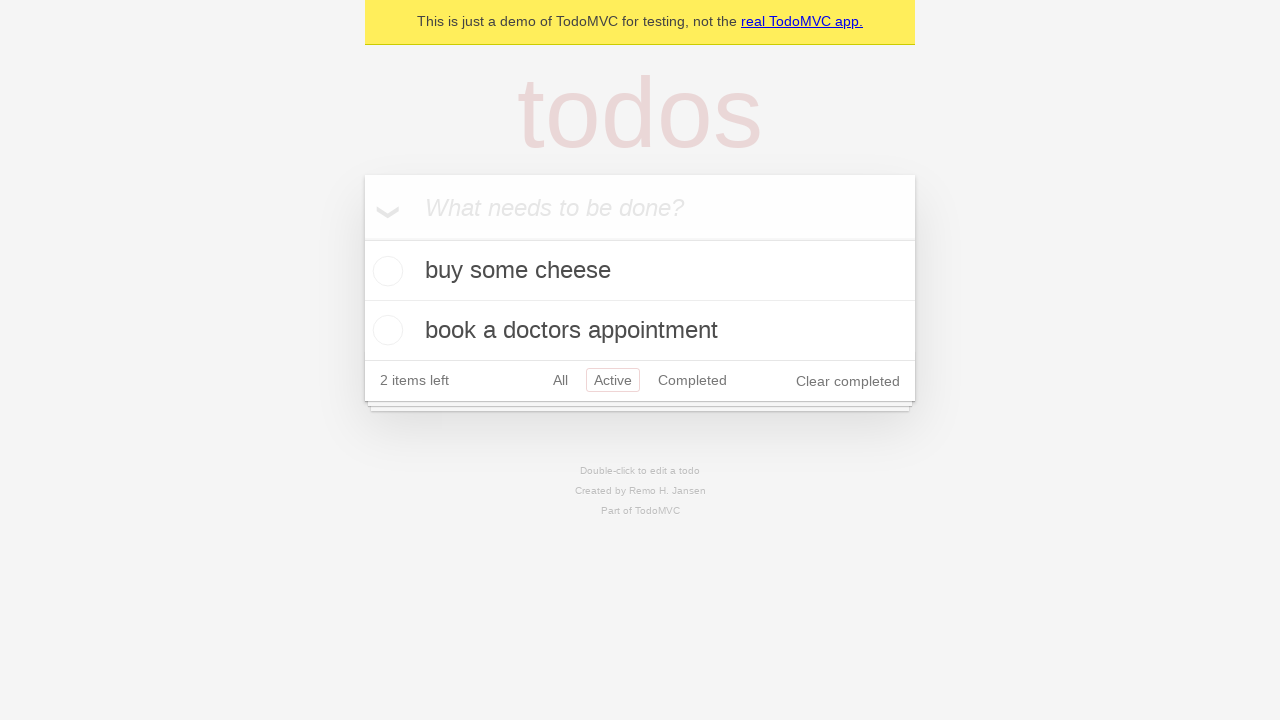

Clicked Completed filter at (692, 380) on internal:role=link[name="Completed"i]
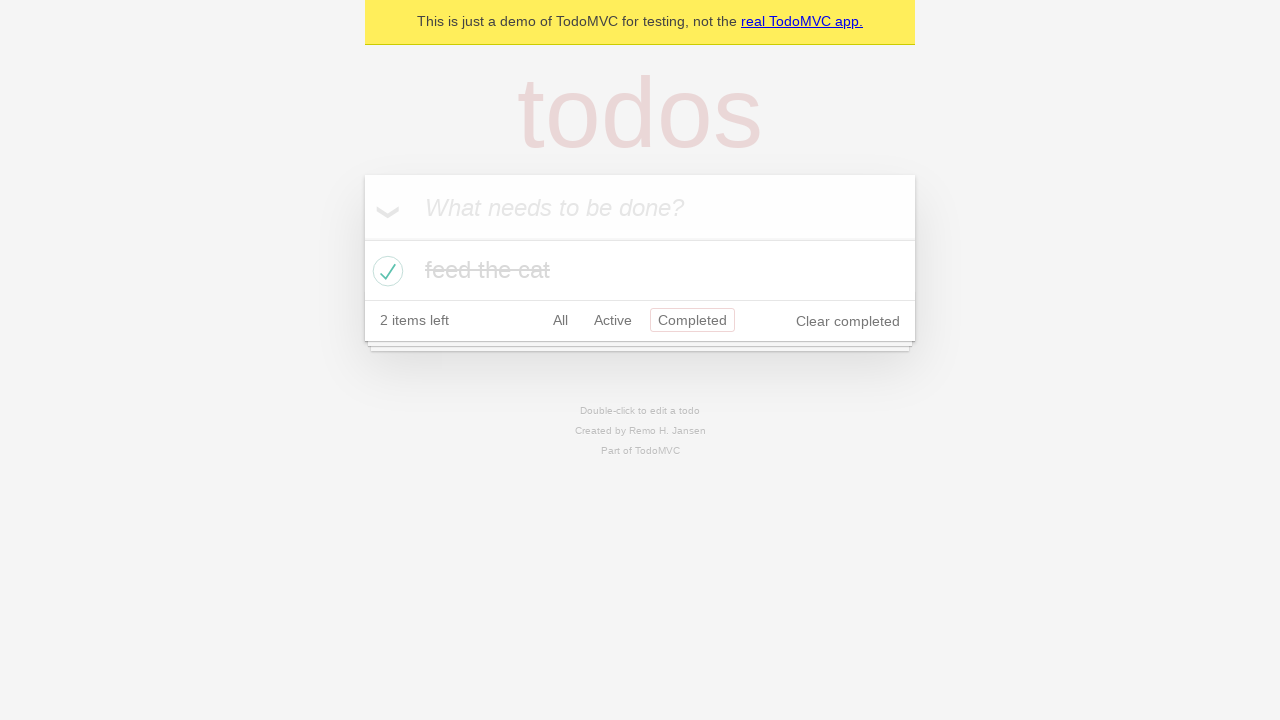

Navigated back using browser back button (first back)
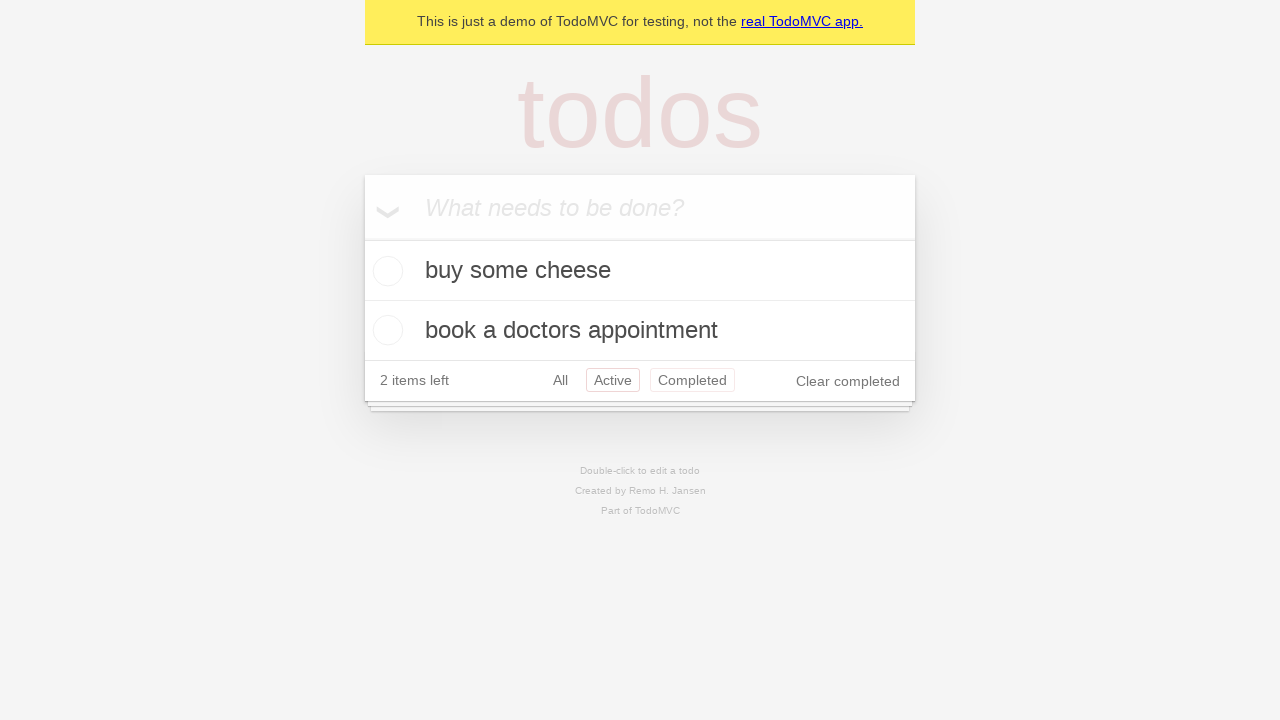

Navigated back using browser back button (second back)
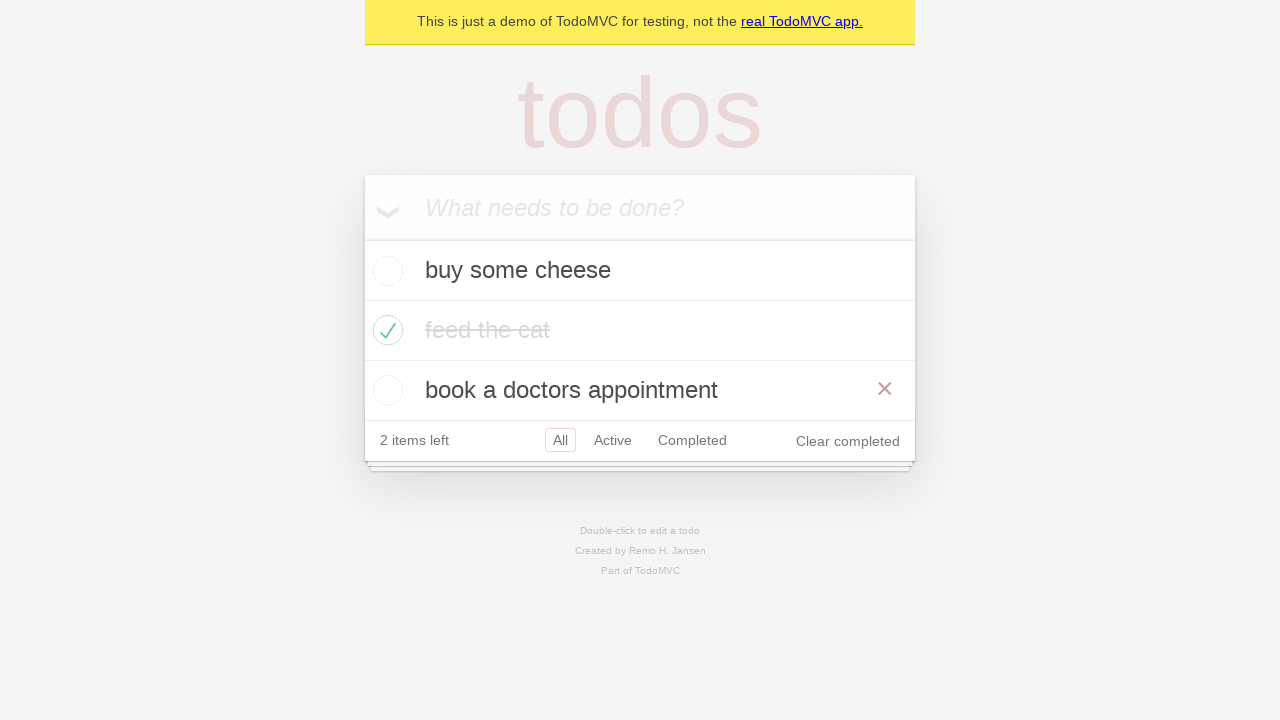

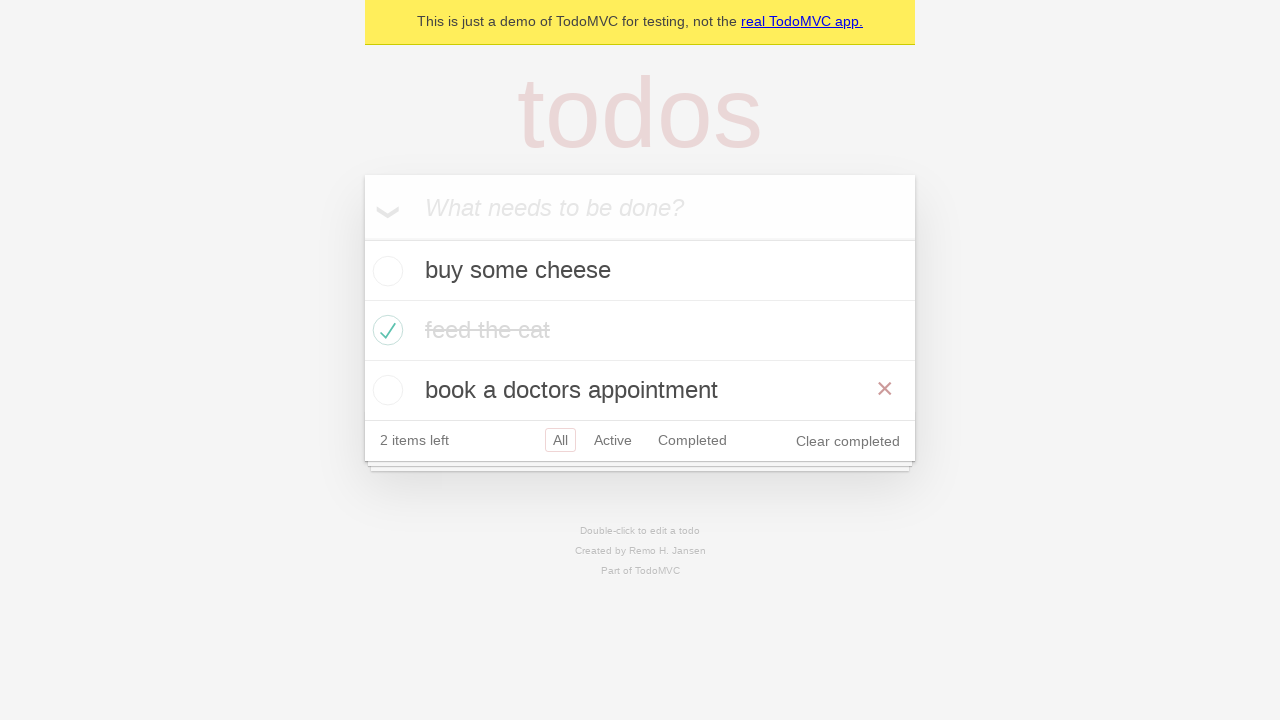